Counts and verifies the number of links on a page, including total links and links in specific footer sections

Starting URL: https://www.rahulshettyacademy.com/AutomationPractice/

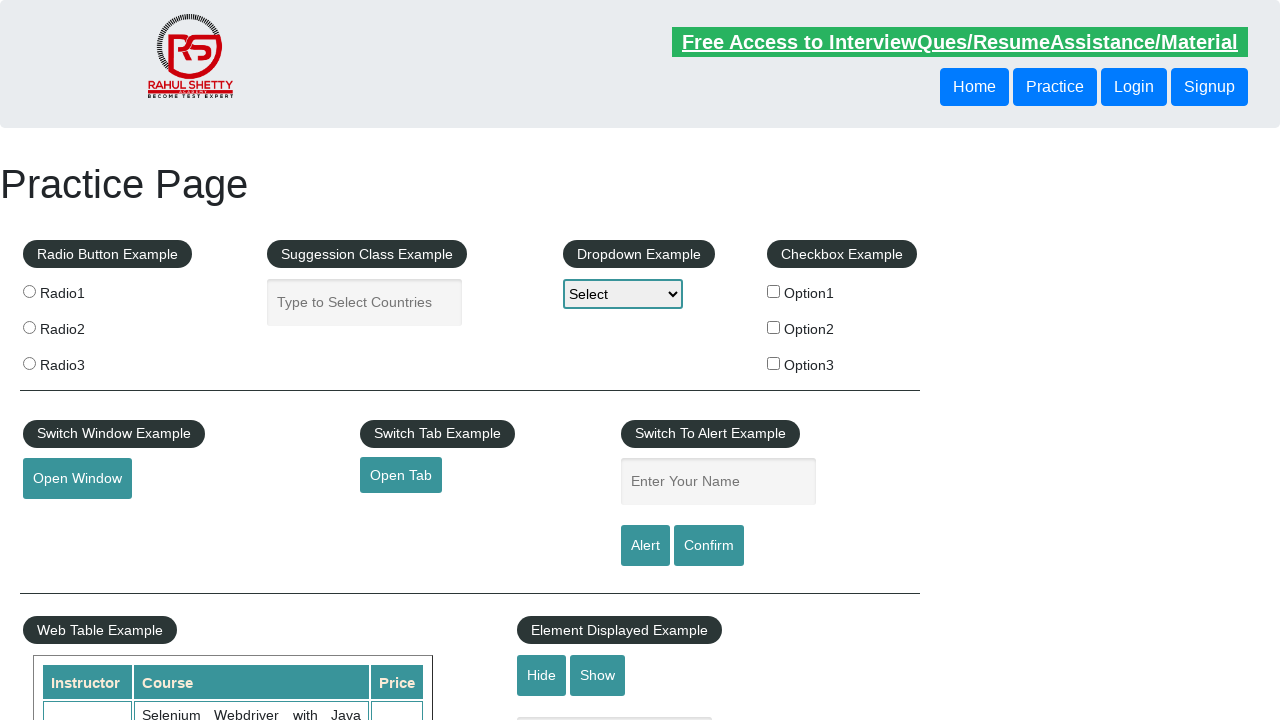

Retrieved all links on the page
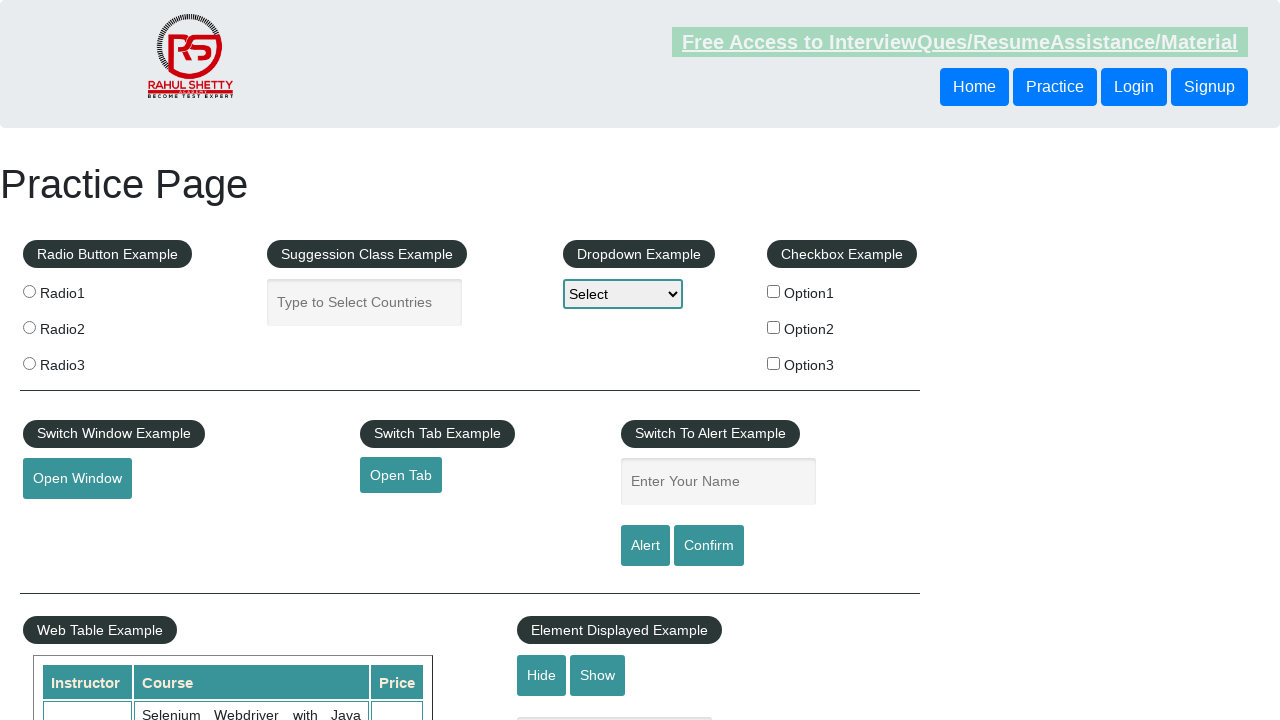

Printed total link count: 27
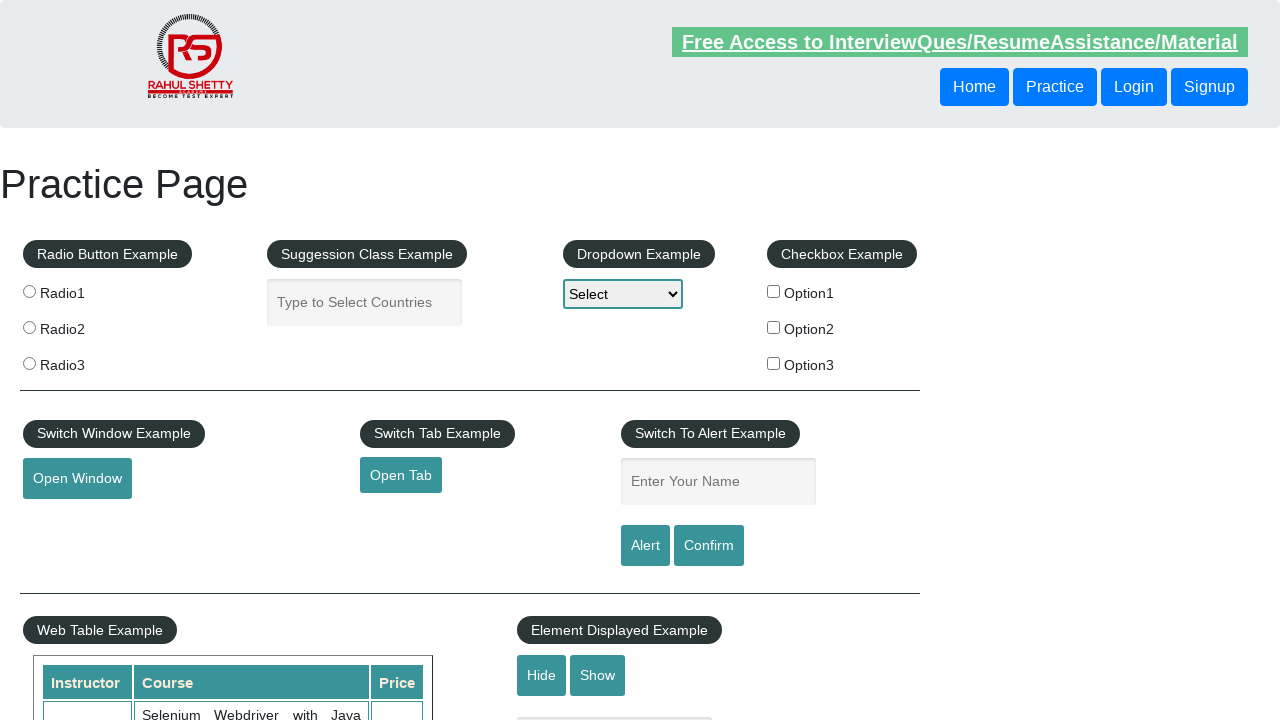

Located footer section (div#gf-BIG)
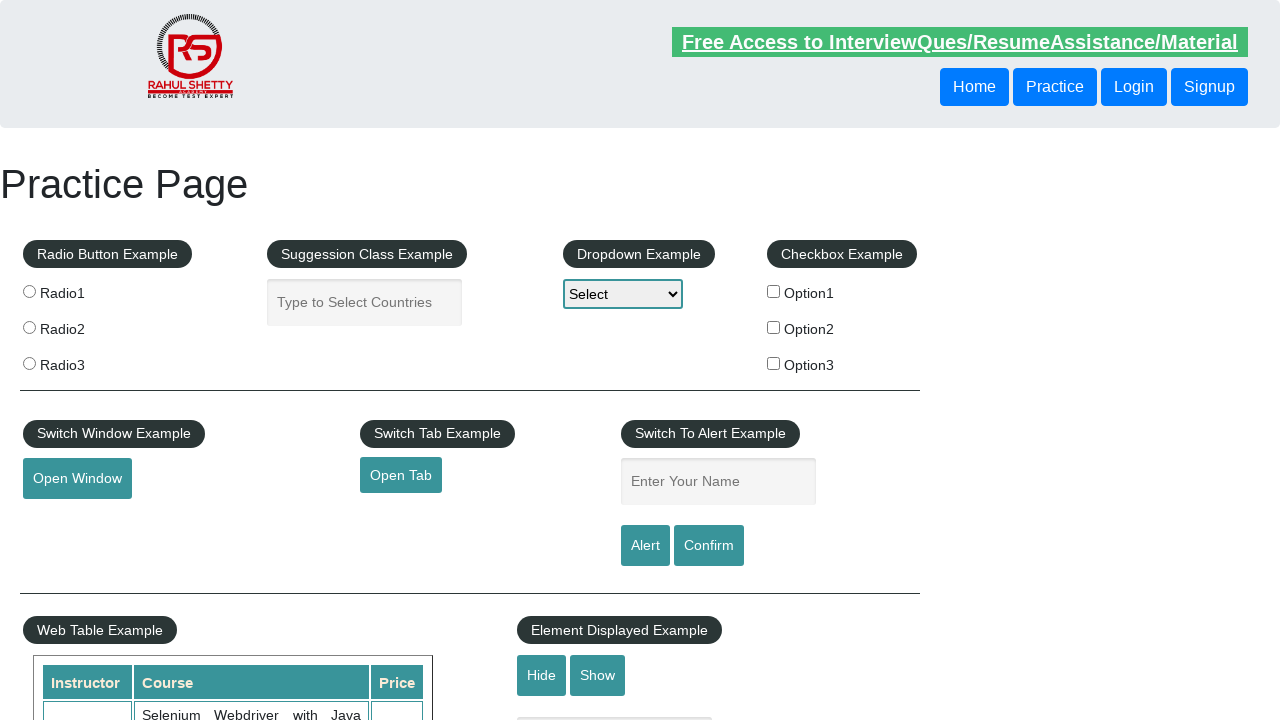

Retrieved all links in the footer section
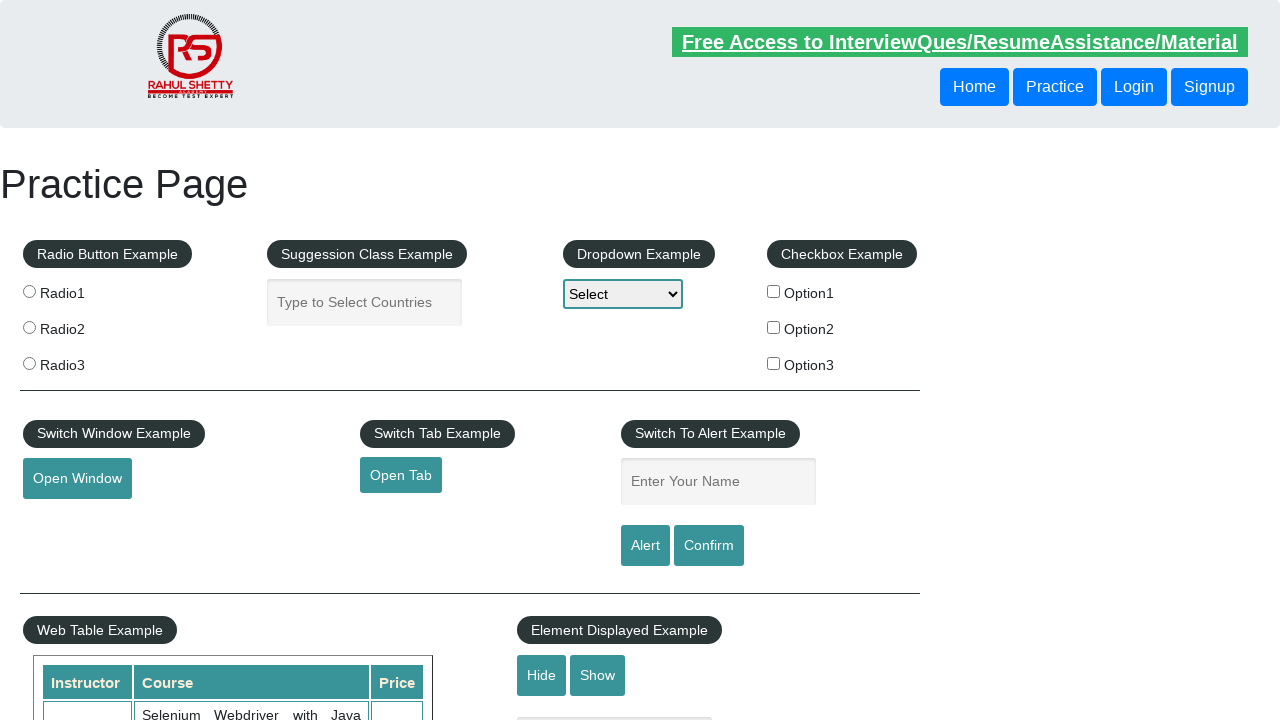

Printed footer links count: 20
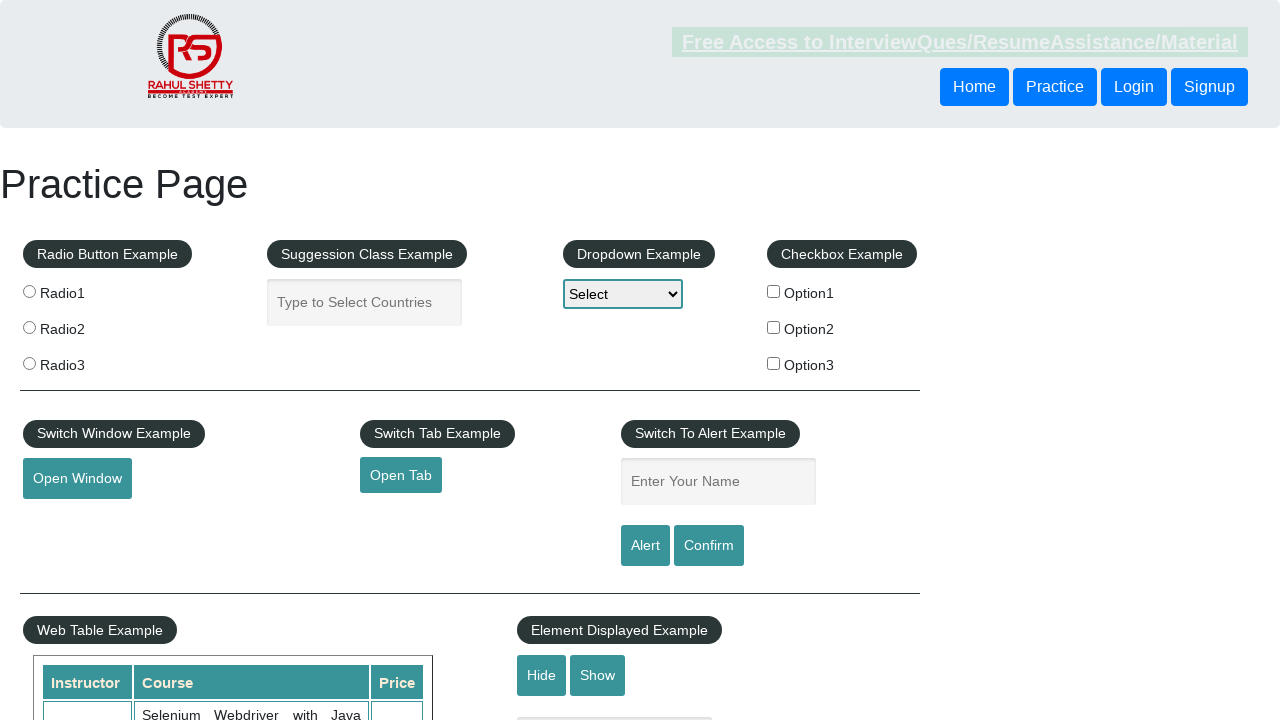

Located first column of footer section
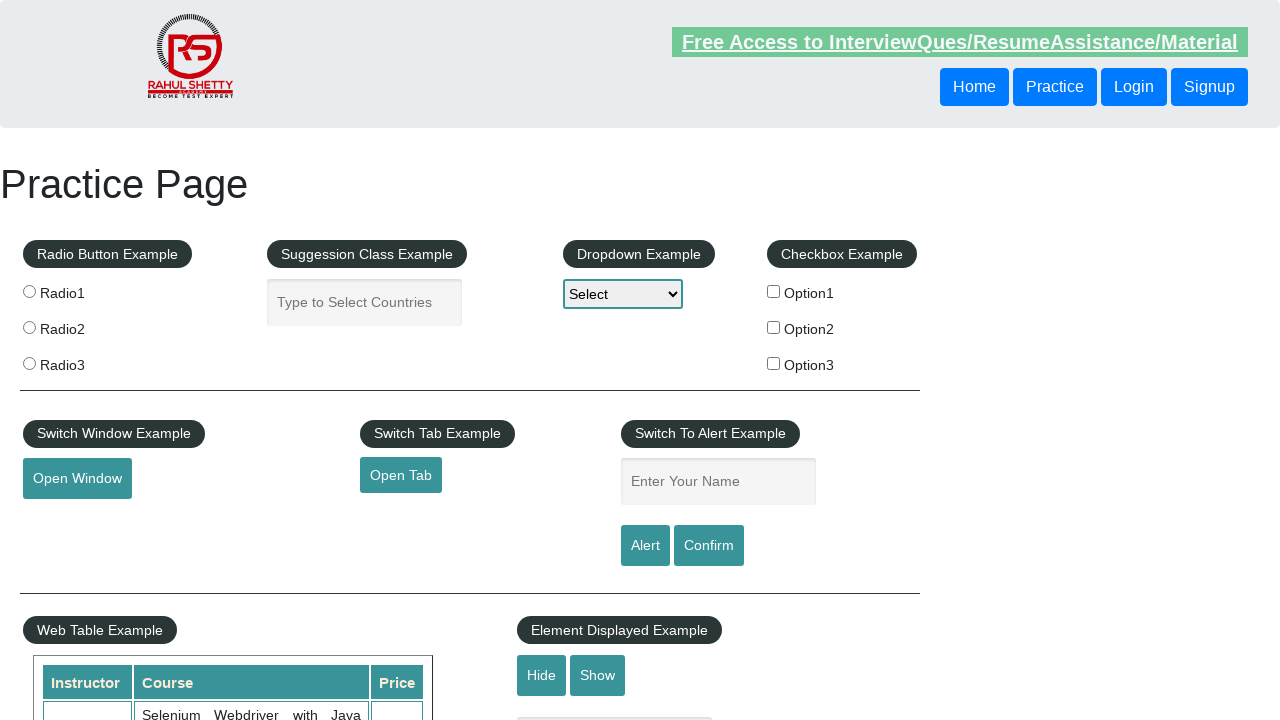

Retrieved all links in the first column of footer
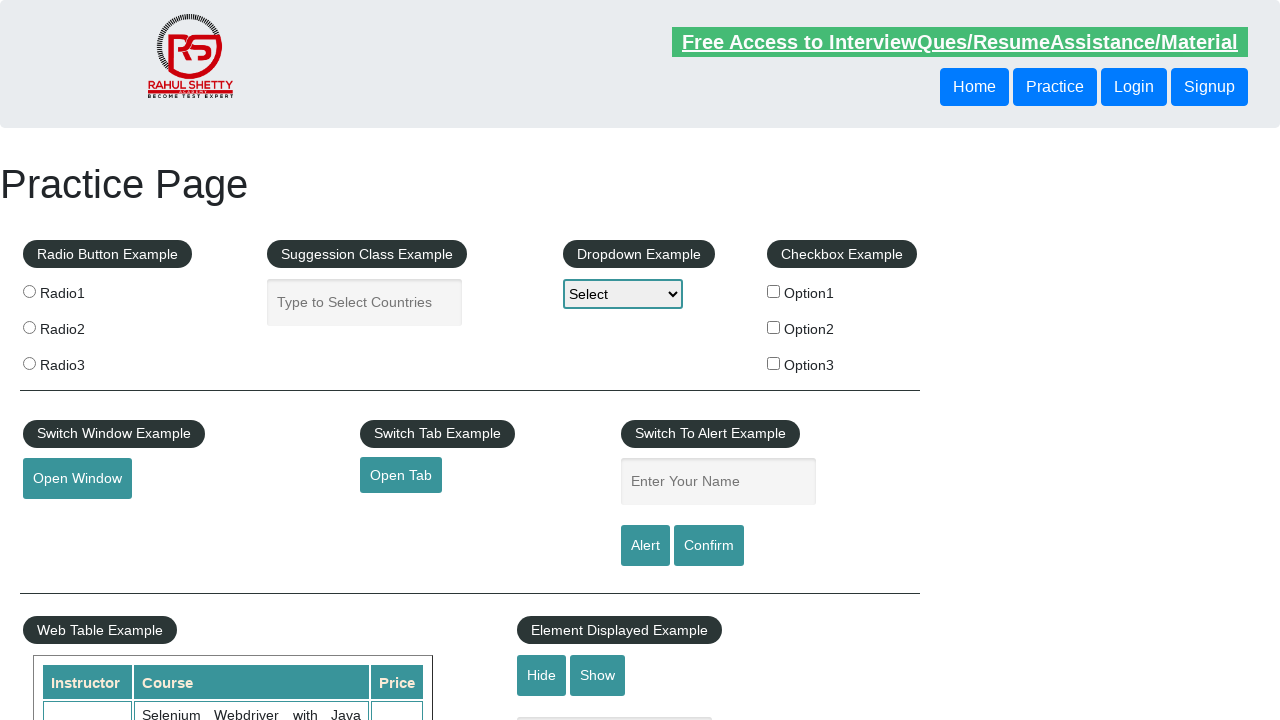

Printed first column footer links count: 5
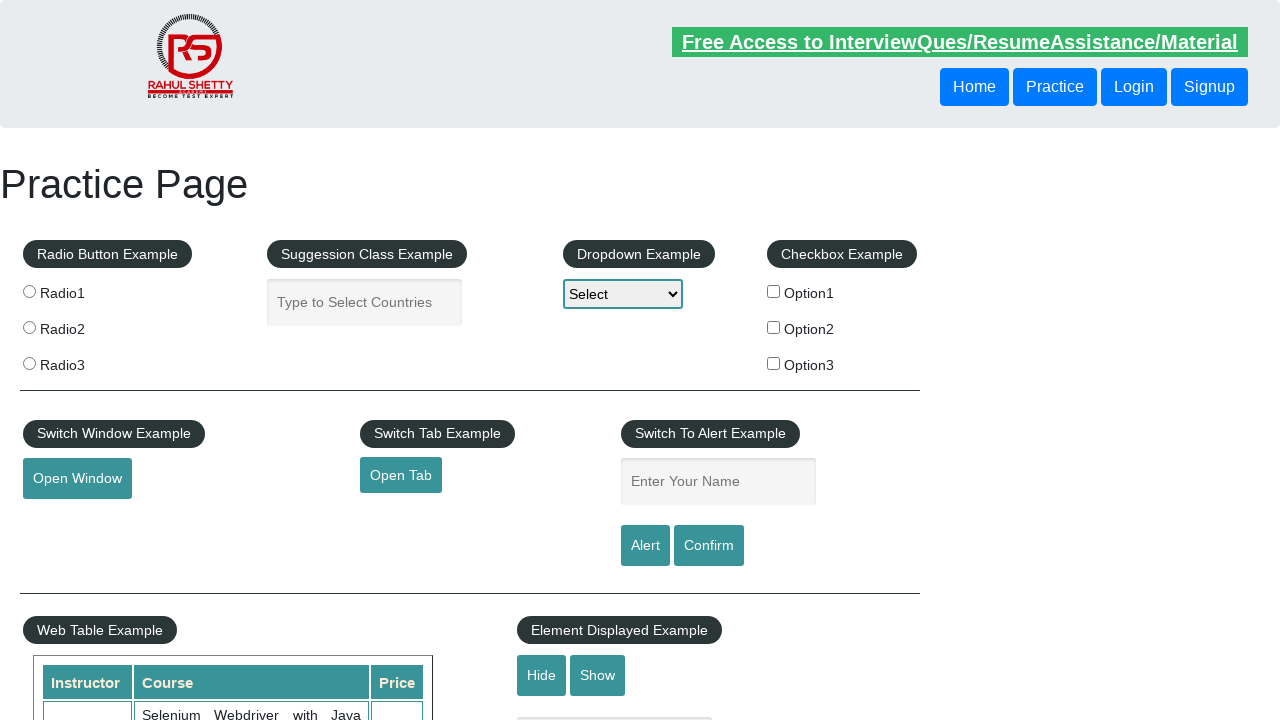

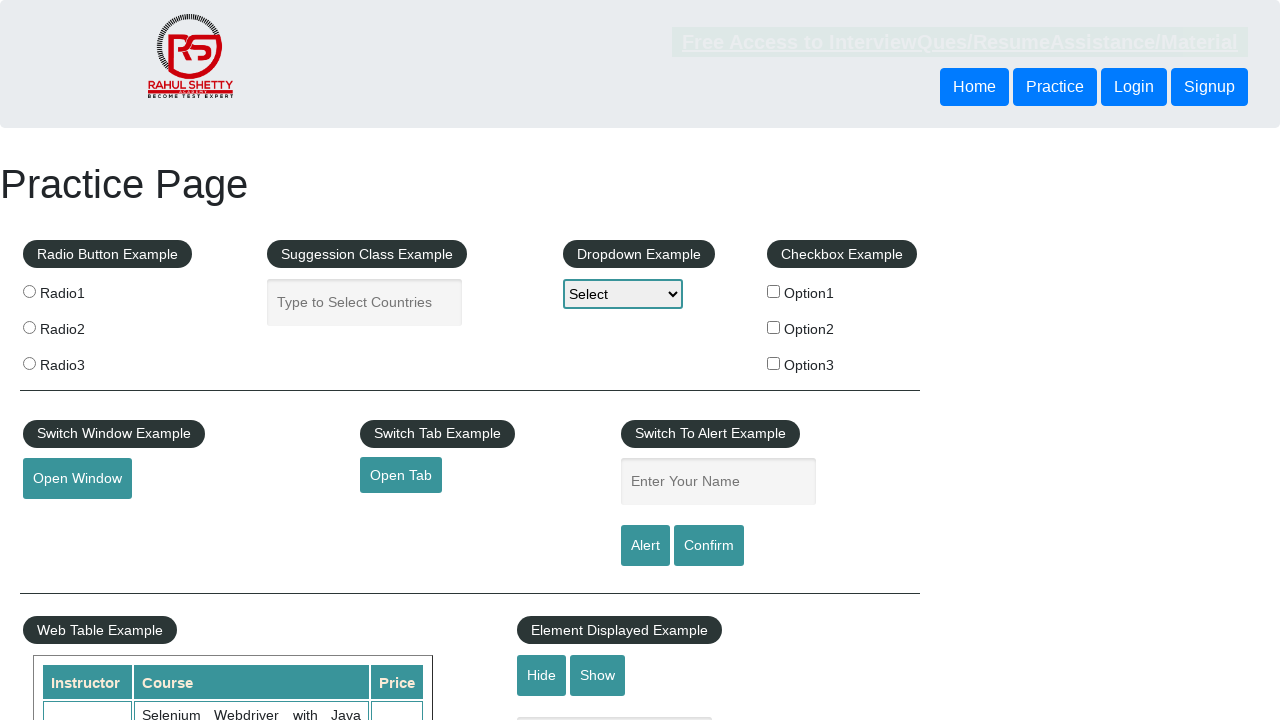